Tests different button click interactions including double-click and right-click

Starting URL: https://demoqa.com/buttons

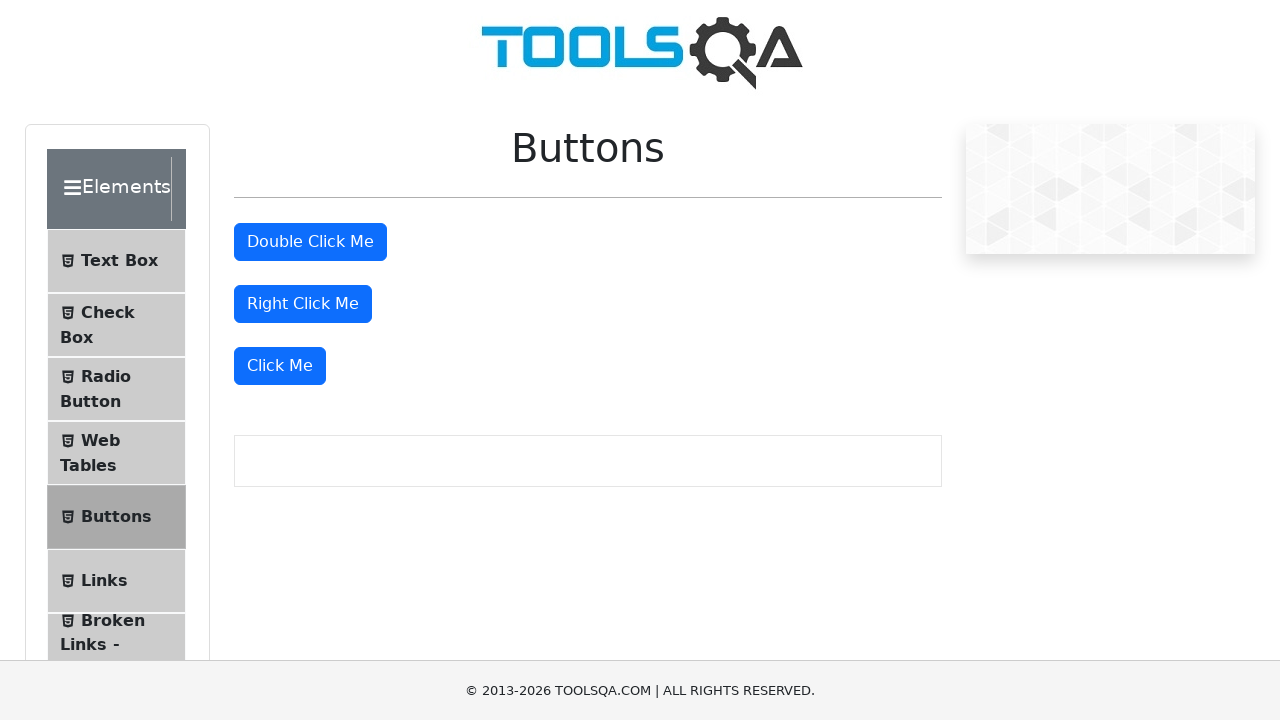

Double-clicked the double-click button at (310, 242) on #doubleClickBtn
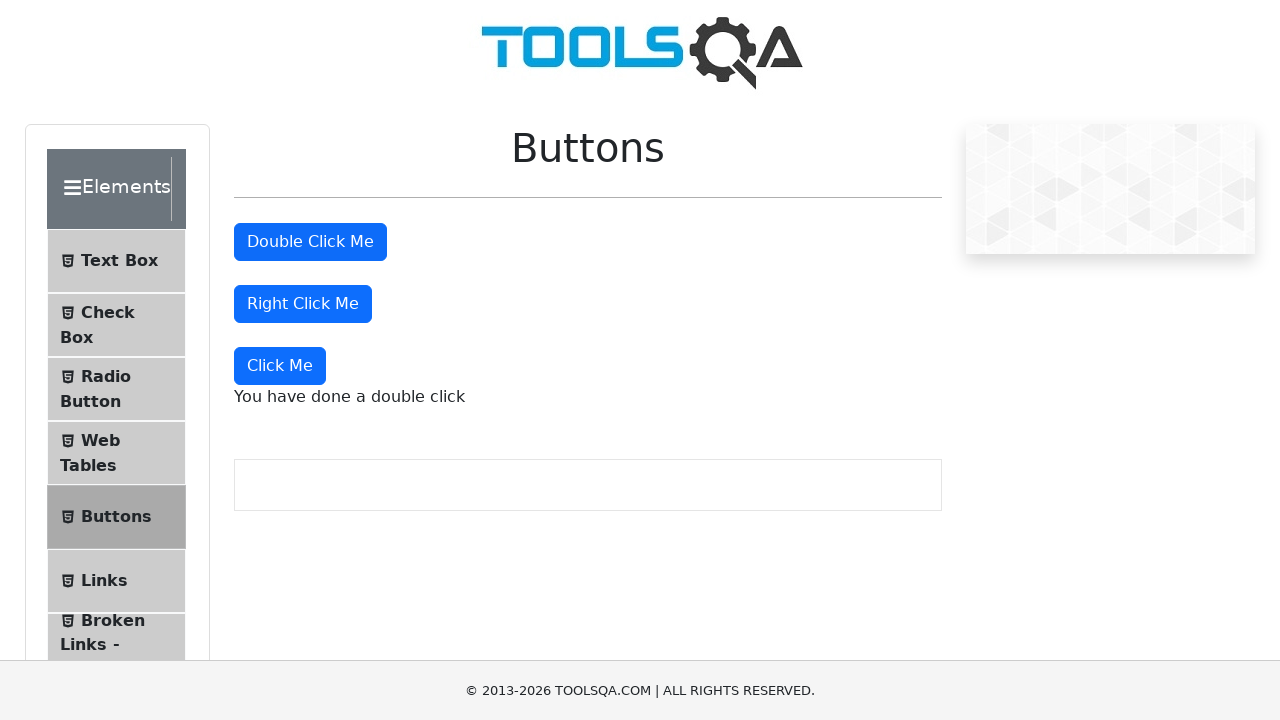

Double-click message appeared
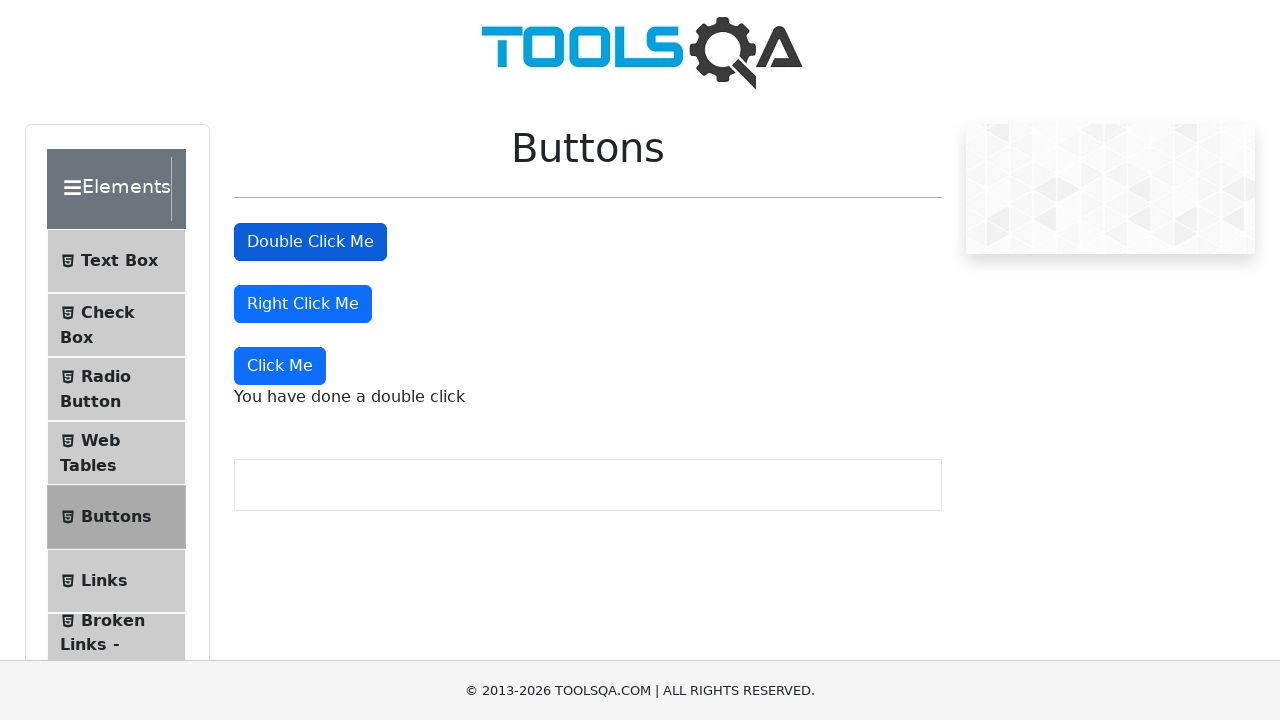

Right-clicked the right-click button at (303, 304) on #rightClickBtn
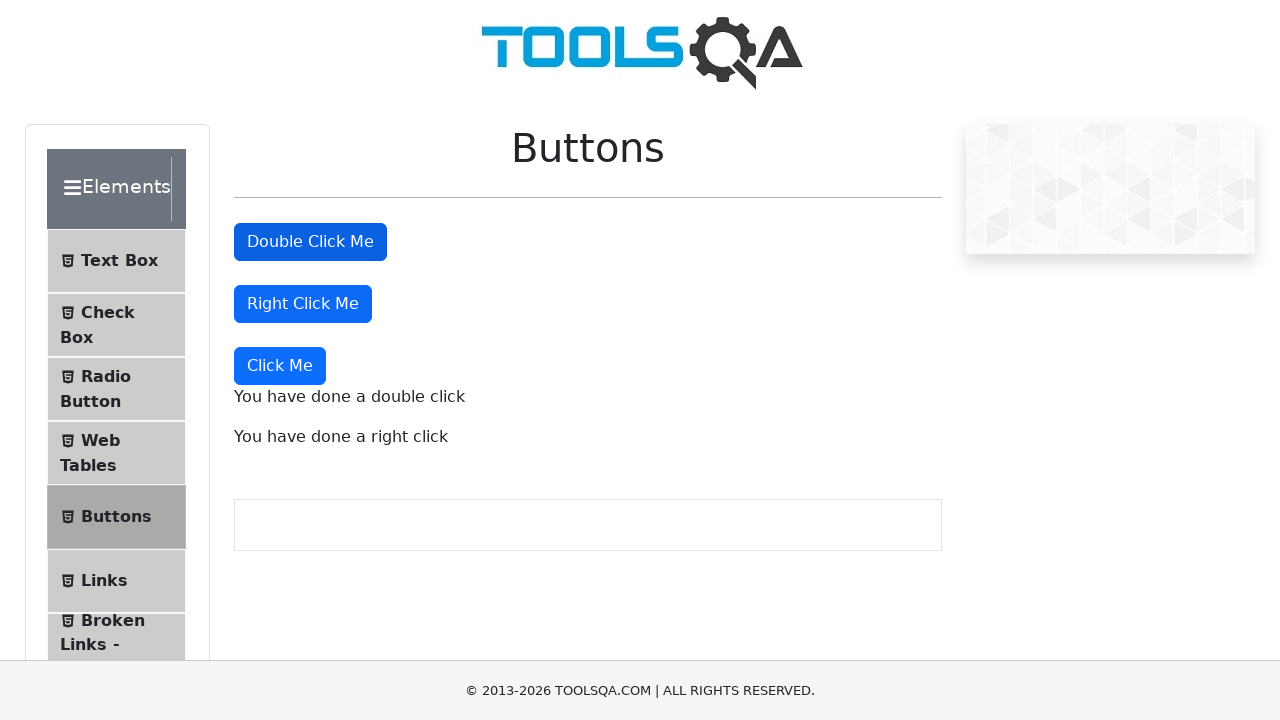

Right-click message appeared
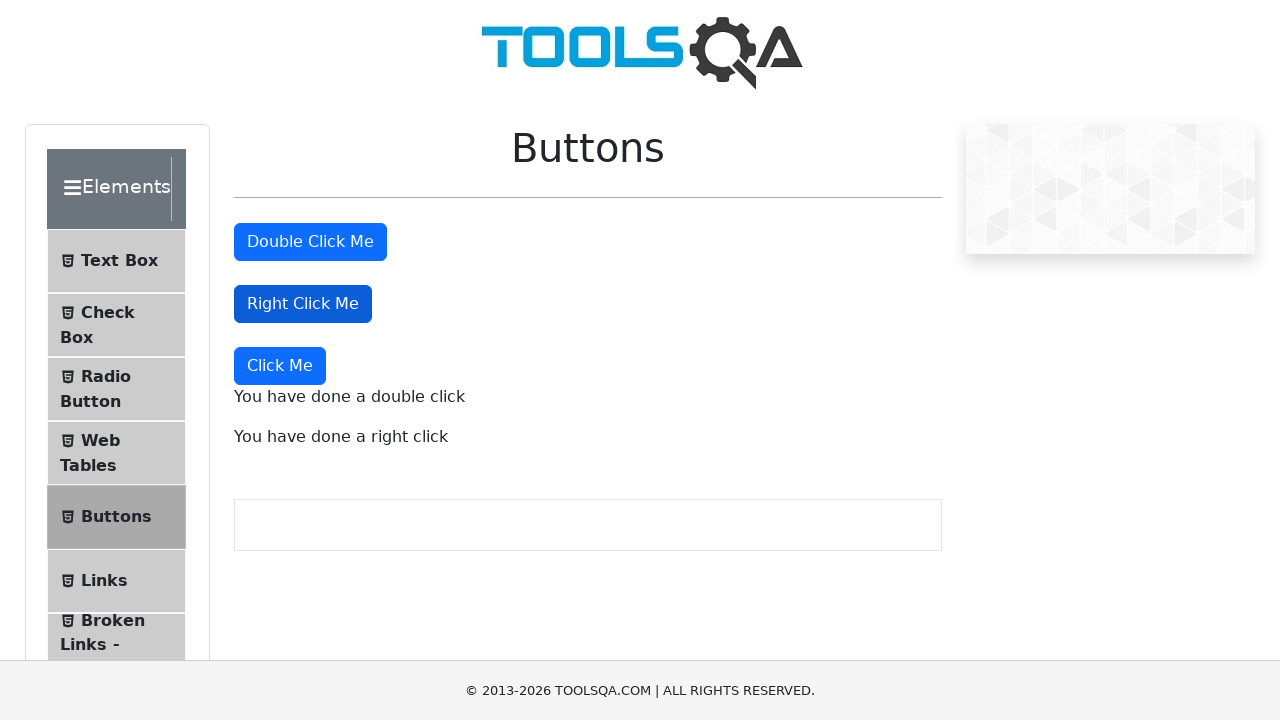

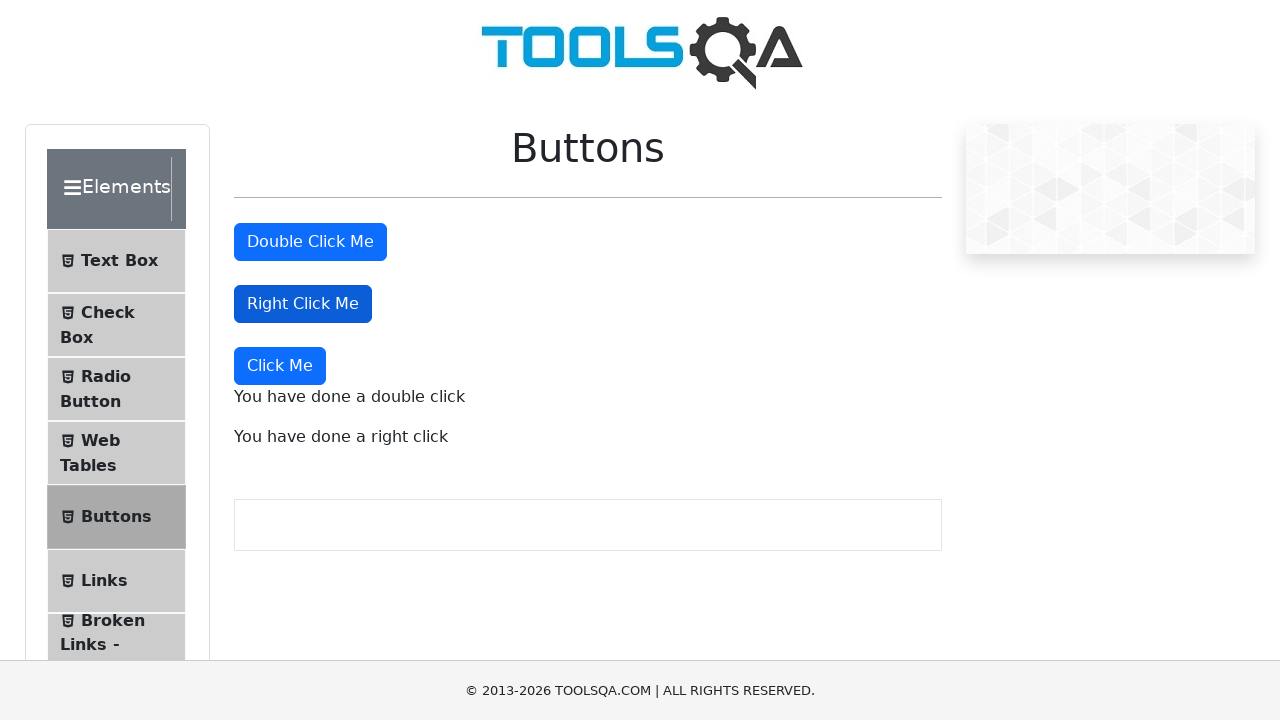